Tests drag and drop functionality on jQuery UI demo page by dragging an element to a target area and then navigating to the Development section

Starting URL: https://jqueryui.com/droppable/

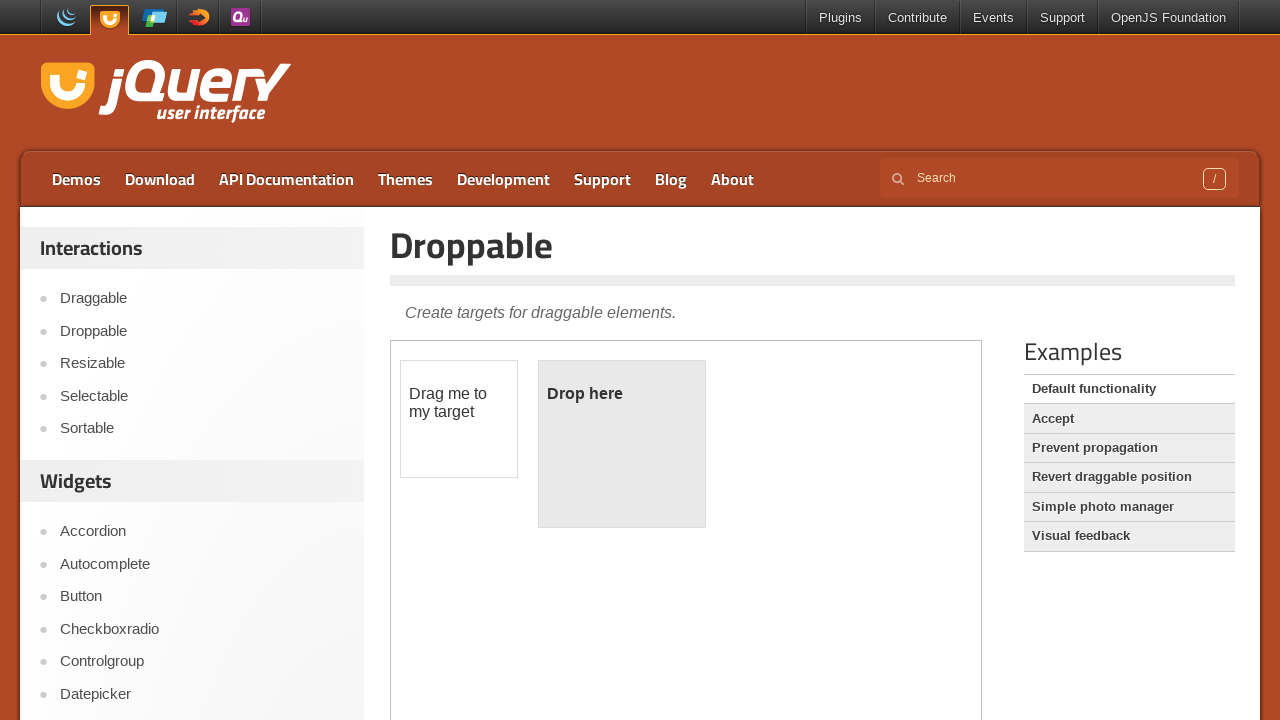

Located iframe containing drag and drop demo
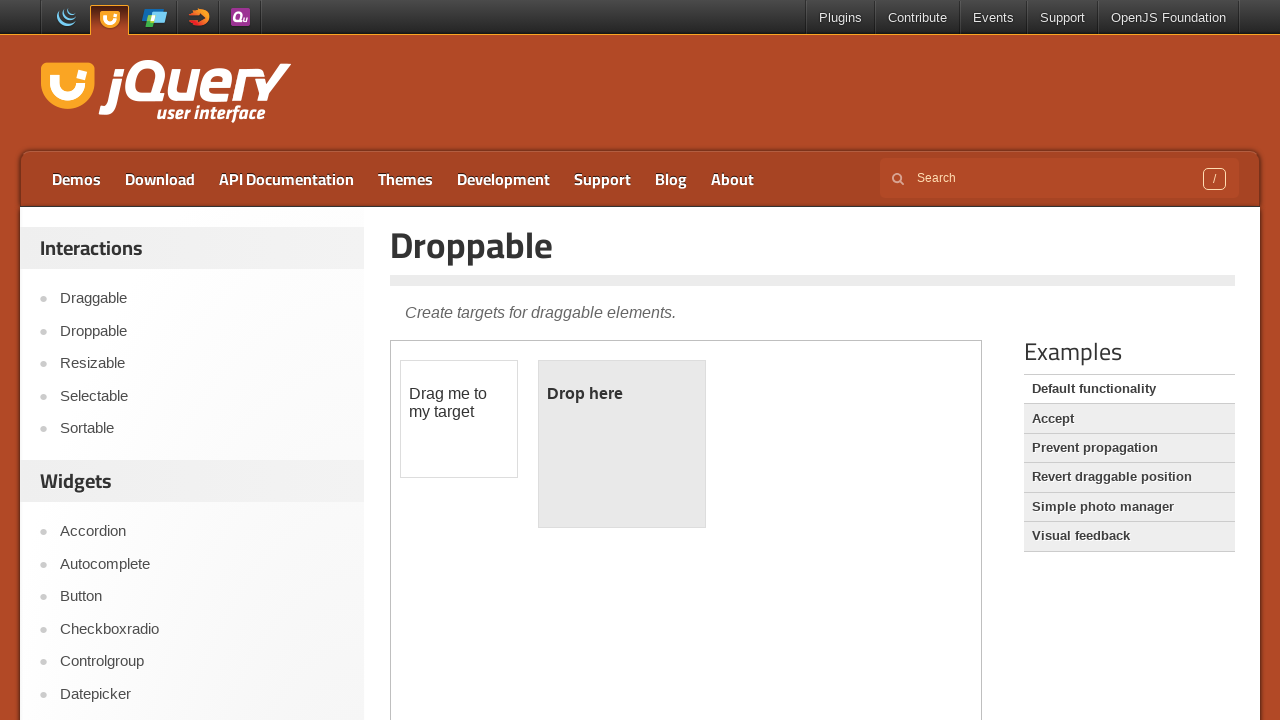

Located draggable element
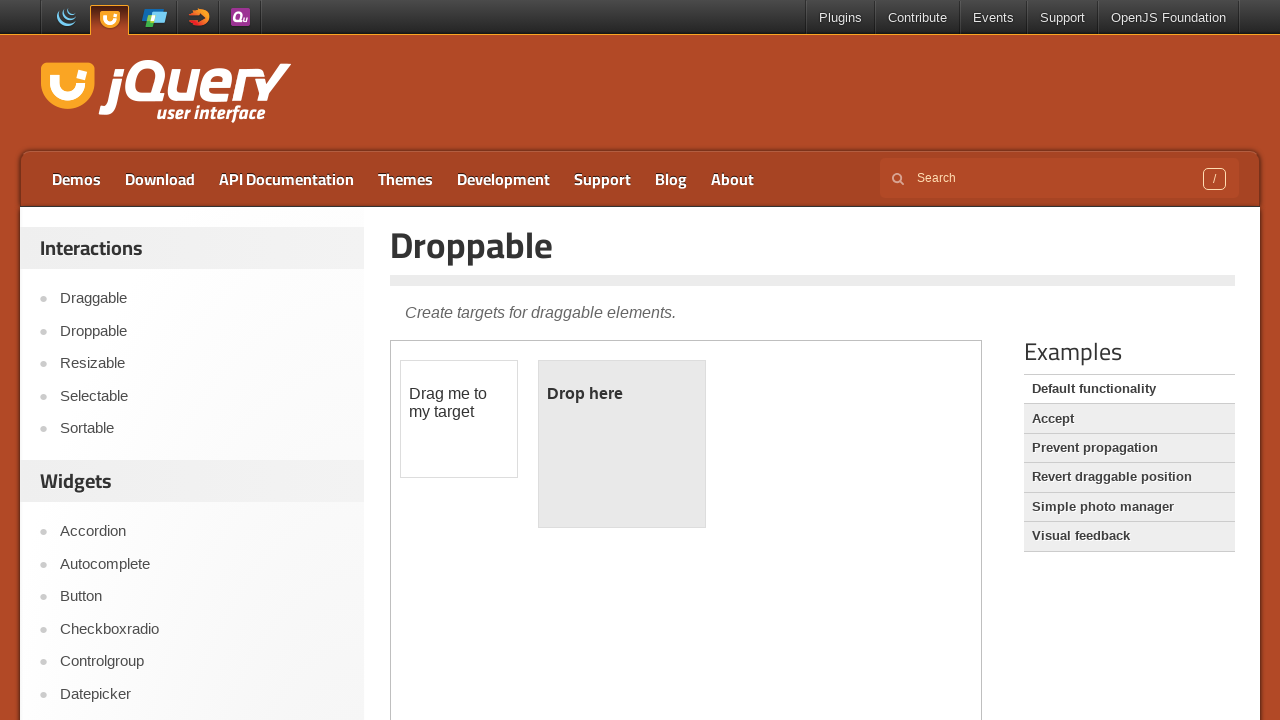

Located droppable target area
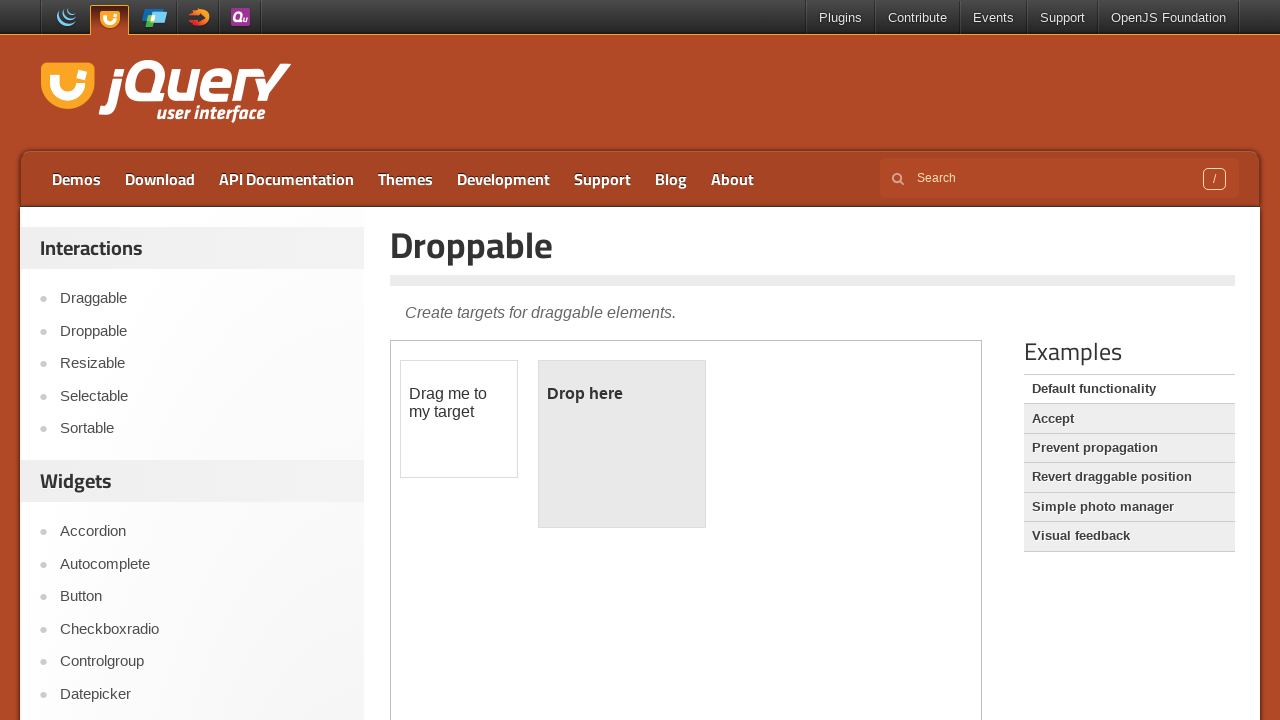

Dragged element to target area successfully at (622, 444)
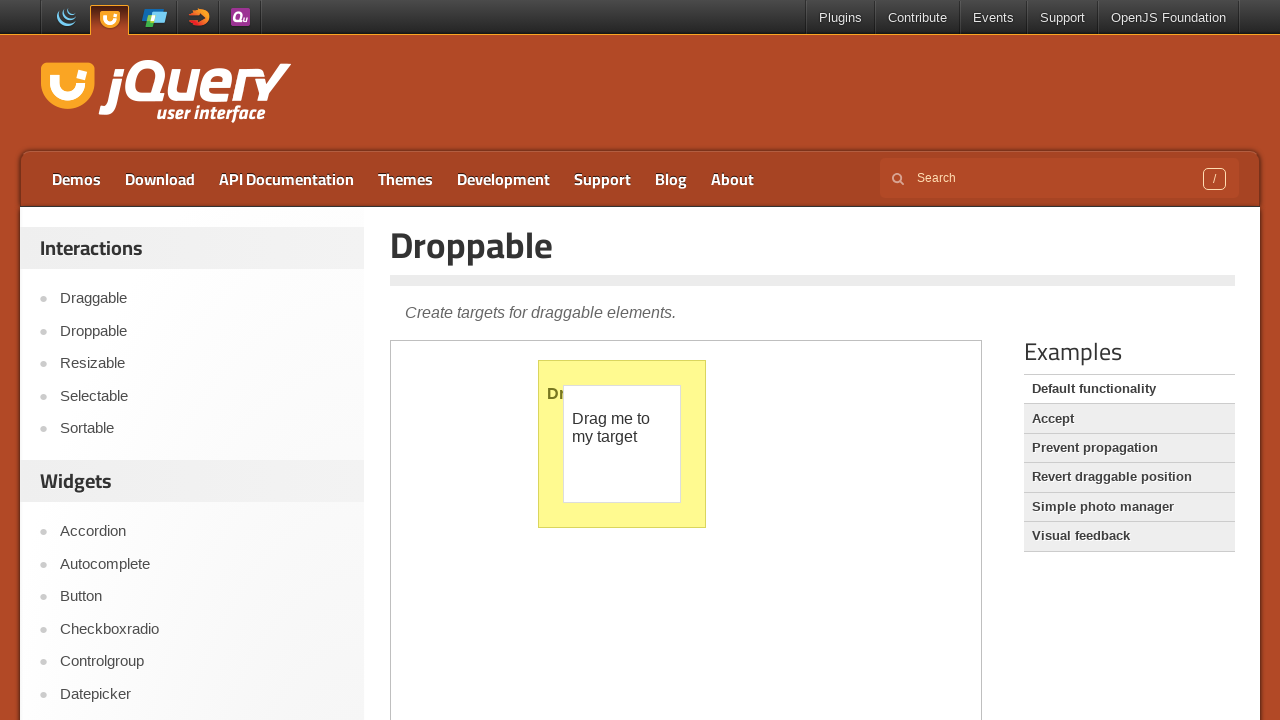

Clicked on Development link to navigate to development section at (504, 179) on xpath=//a[normalize-space()='Development']
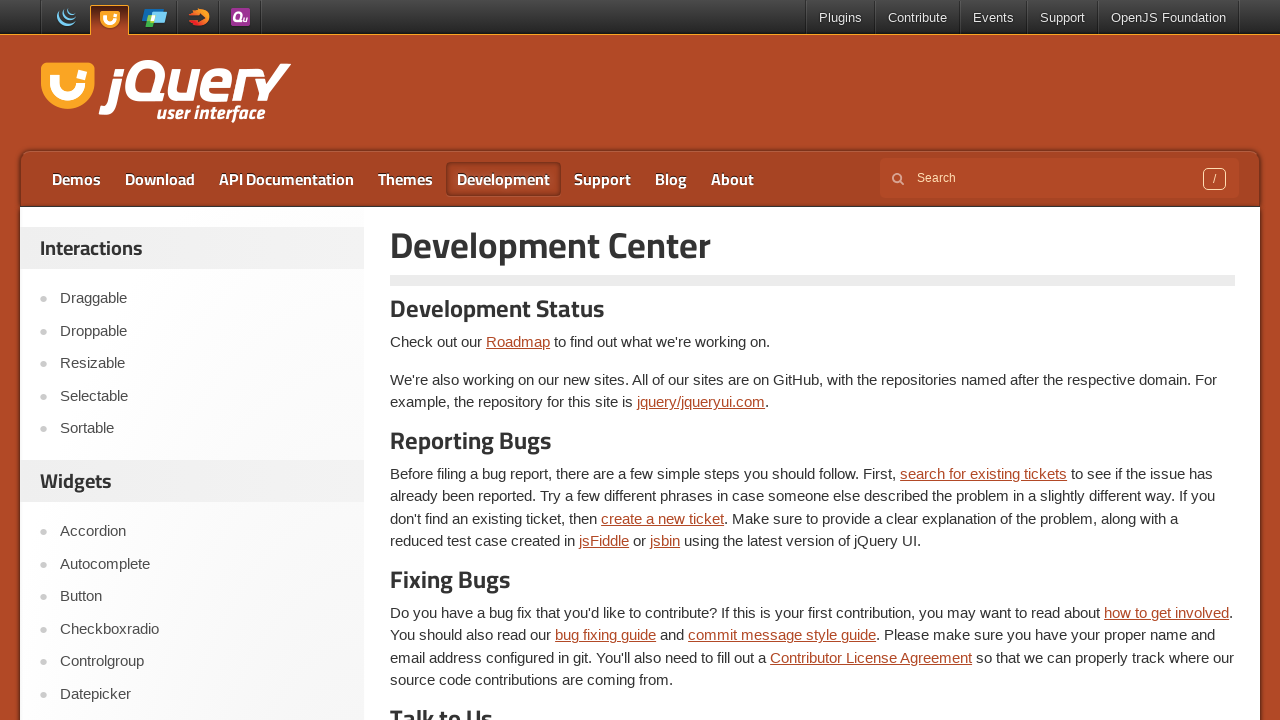

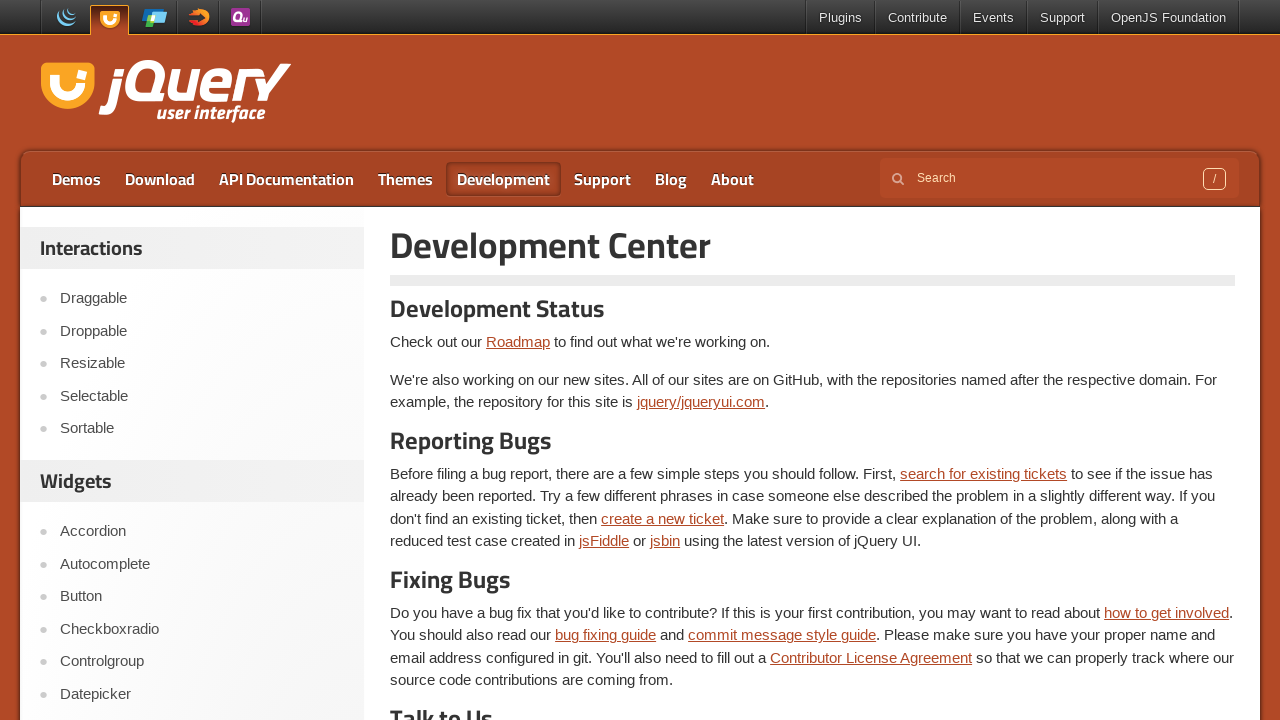